Tests registration form validation with invalid phone numbers (9 digits, 12 digits, and wrong starting digits) and verifies the phone number validation error messages.

Starting URL: https://alada.vn/tai-khoan/dang-ky.html

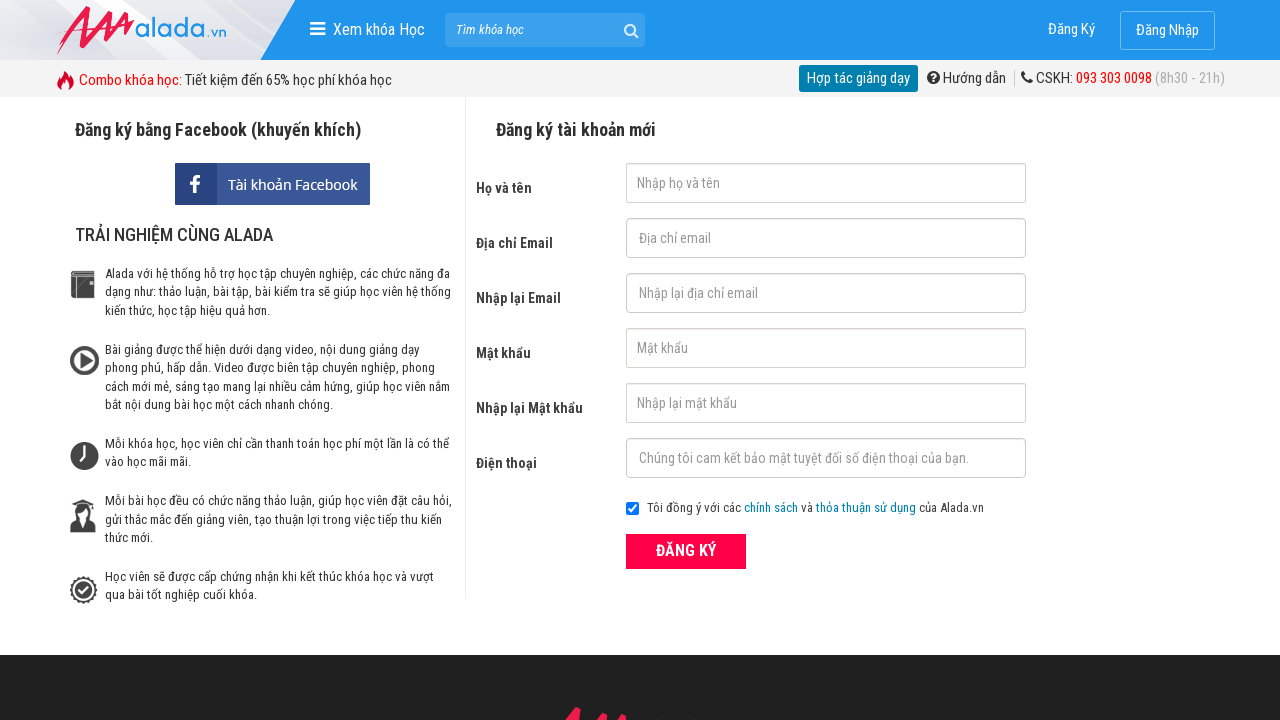

Filled first name field with 'Vo Thanh Binh' on input#txtFirstname
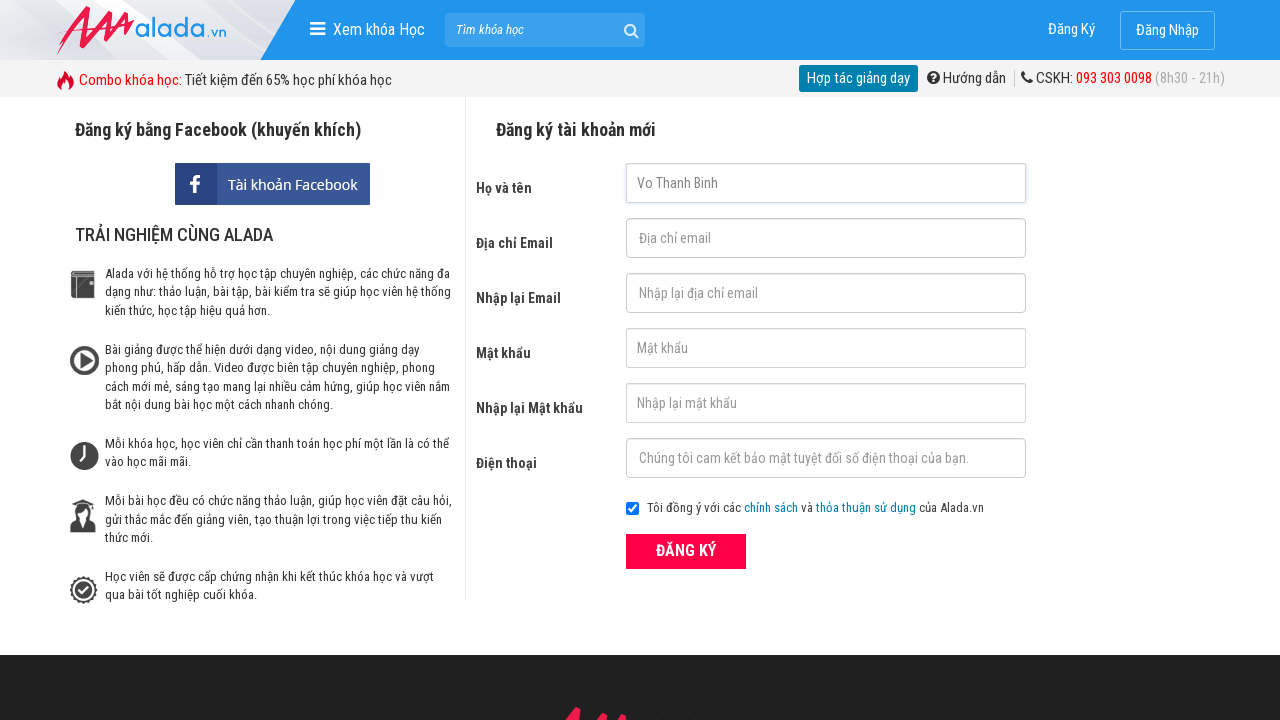

Filled email field with 'binh@gmail.com' on input#txtEmail
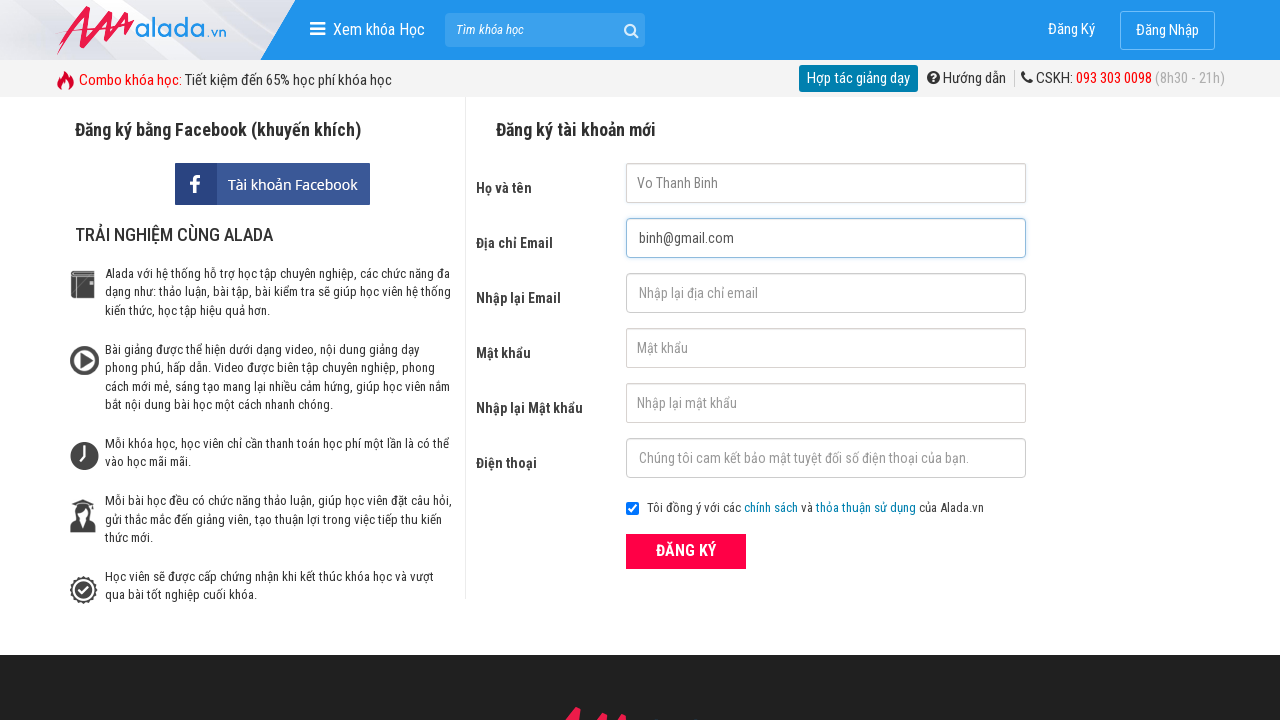

Filled confirm email field with 'binh@gmail.com' on input#txtCEmail
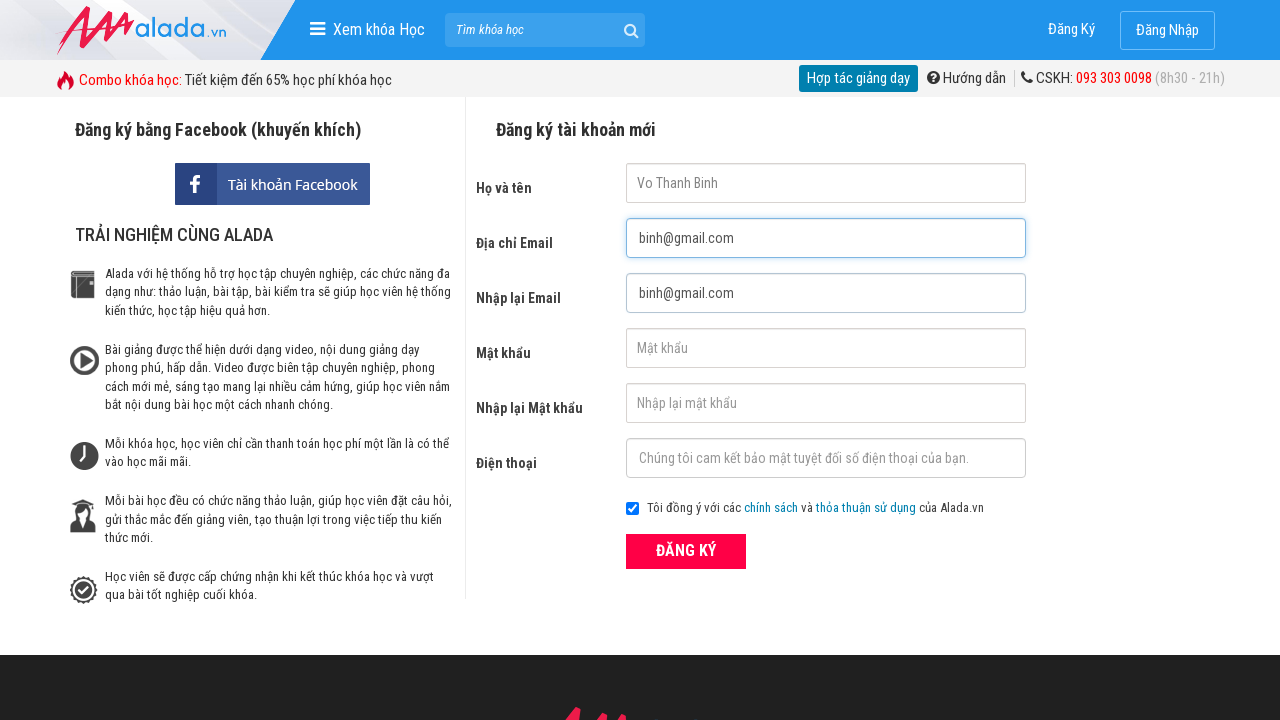

Filled password field with 'Abc@123' on input#txtPassword
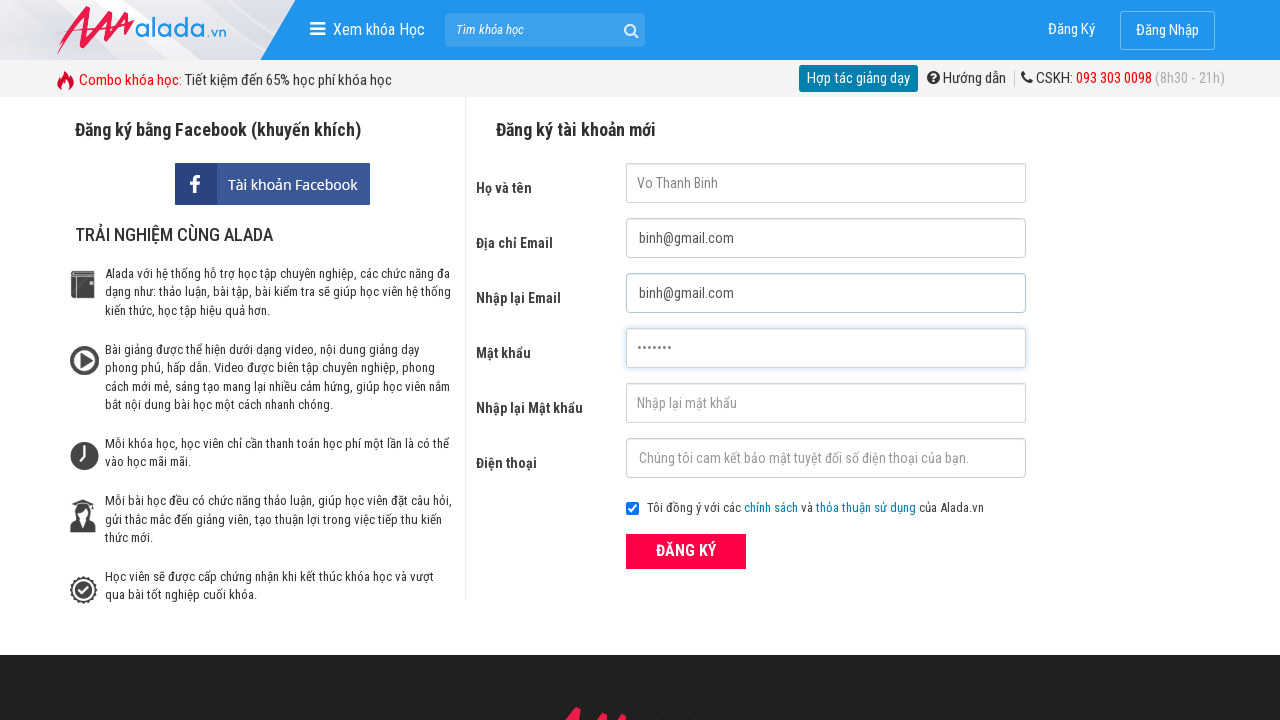

Filled confirm password field with 'Abc@123' on input#txtCPassword
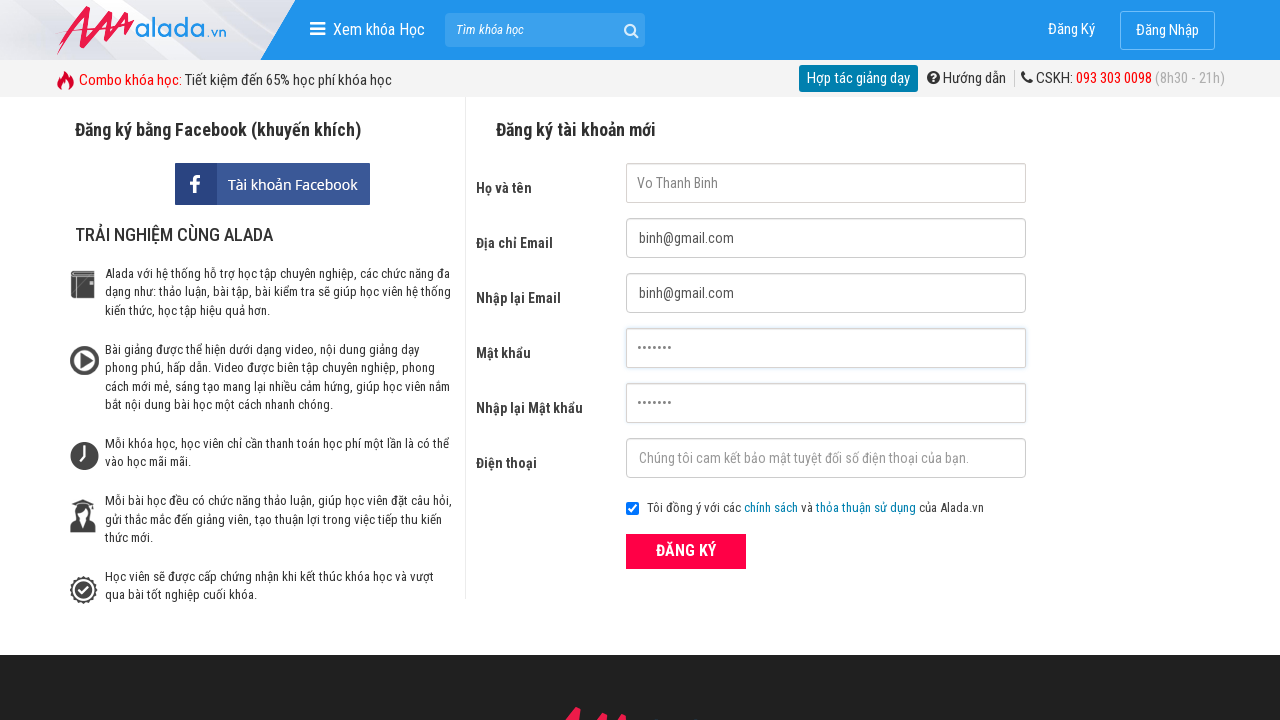

Filled phone field with '098765432' (9 digits - too short) on input#txtPhone
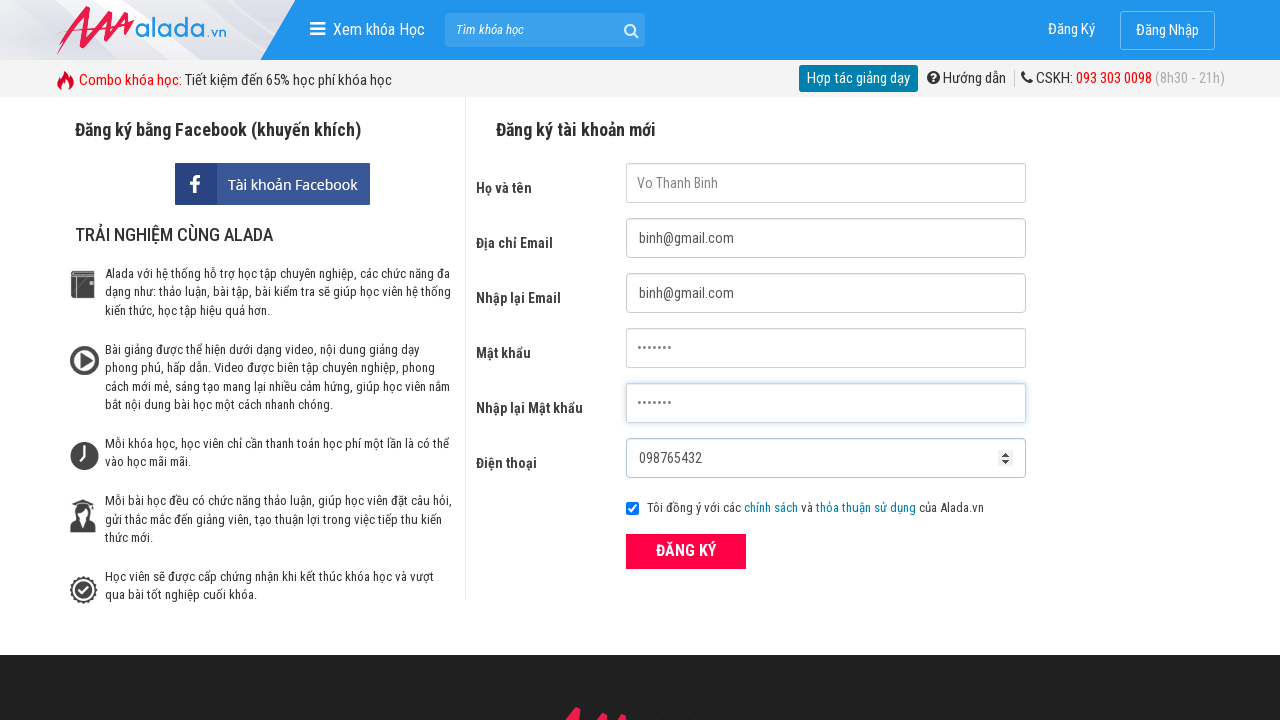

Clicked submit button to test 9-digit phone validation at (686, 551) on button[type='submit']
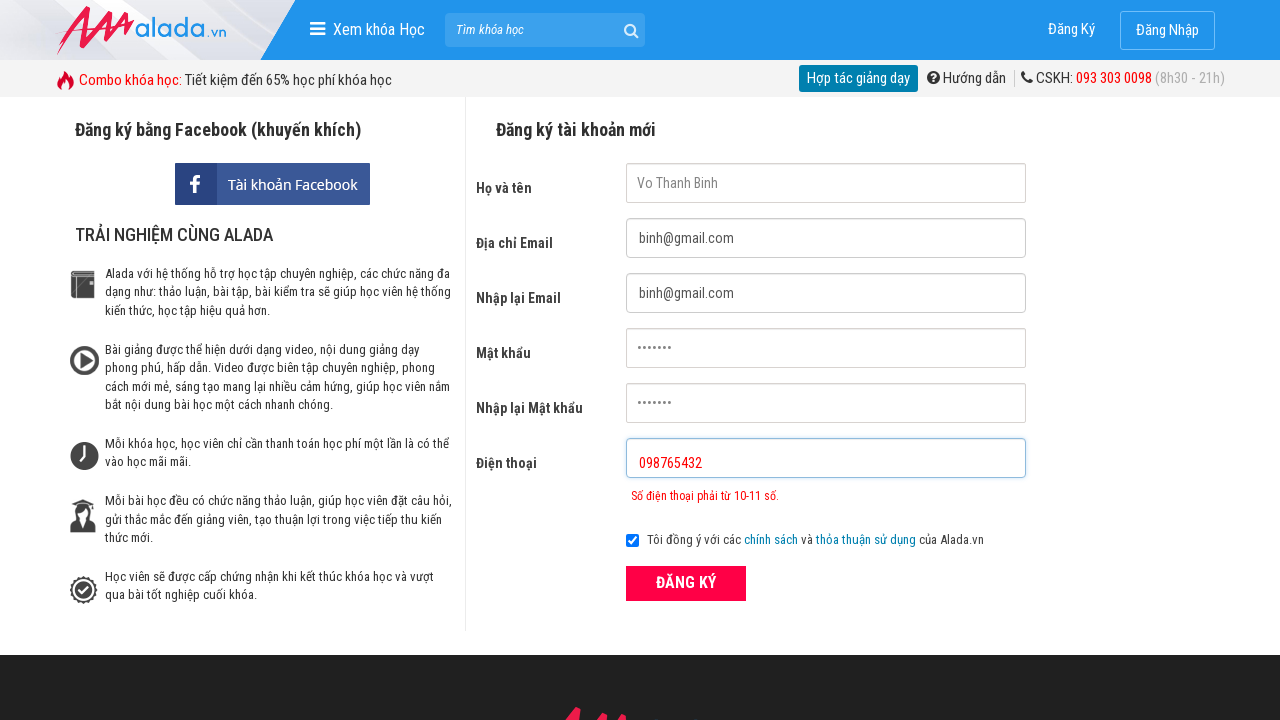

Phone number validation error message appeared for 9-digit number
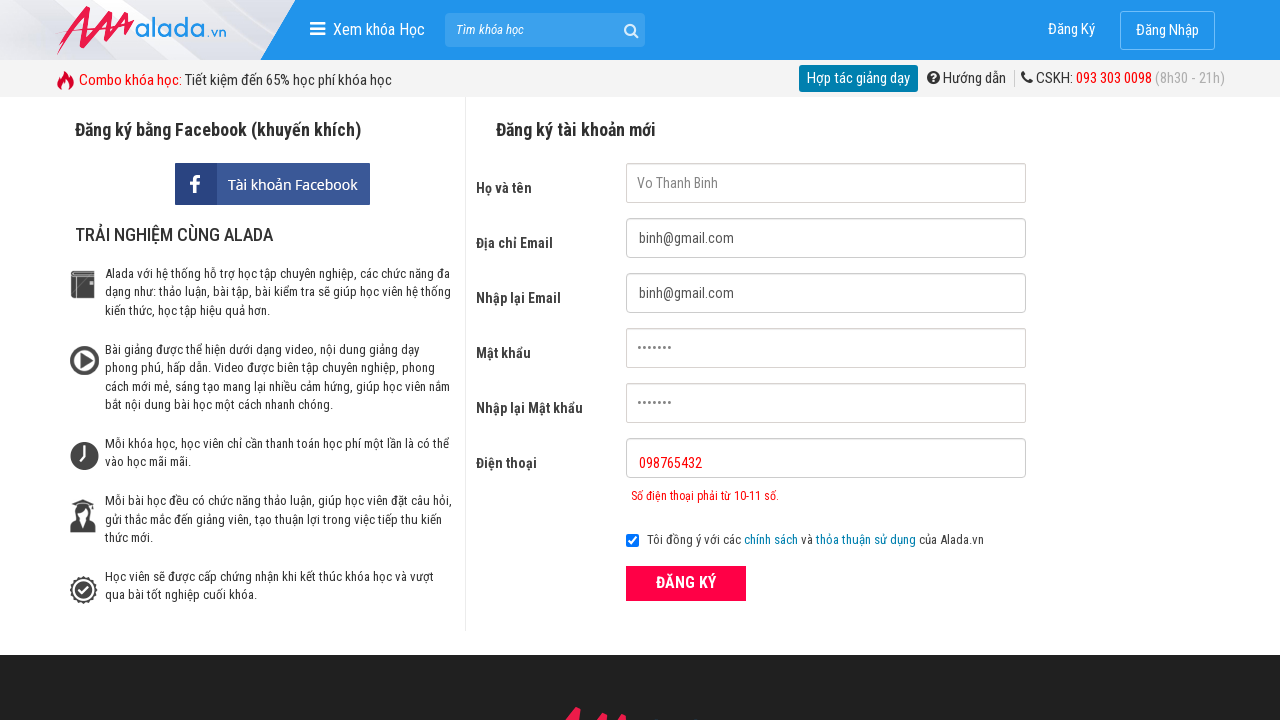

Filled phone field with '098765432100' (12 digits - too long) on input#txtPhone
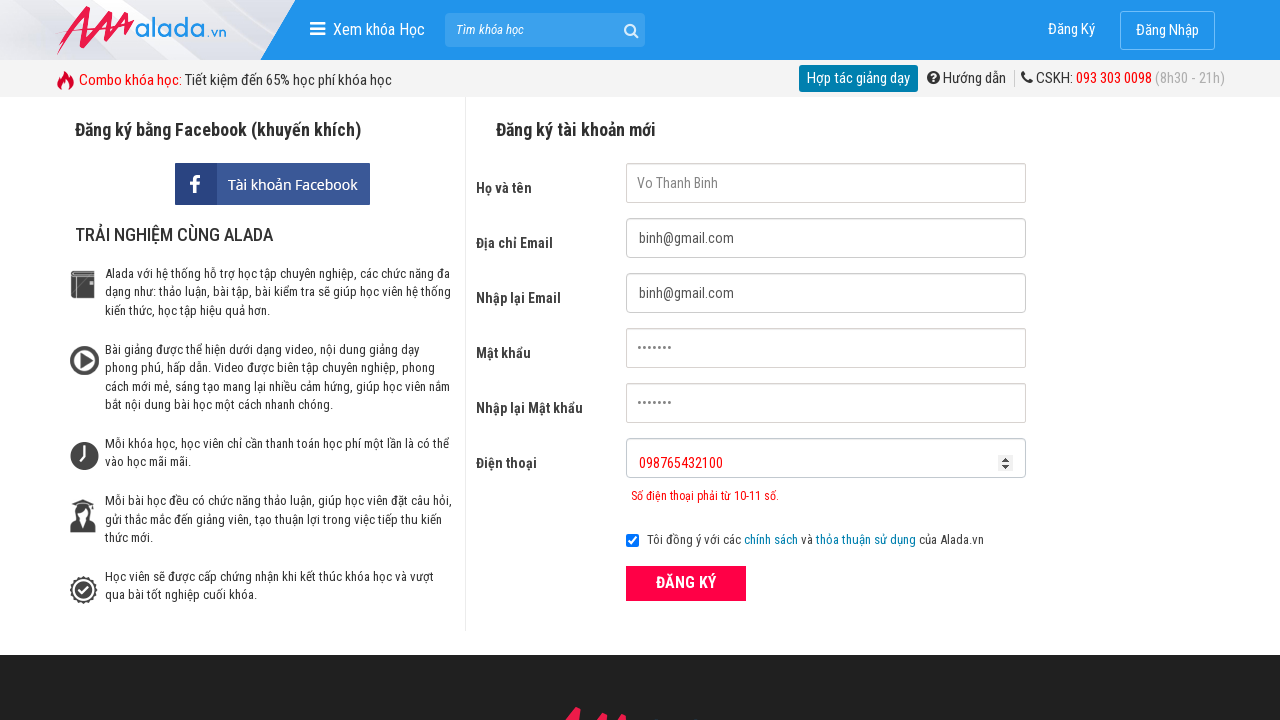

Clicked submit button to test 12-digit phone validation at (686, 583) on button[type='submit']
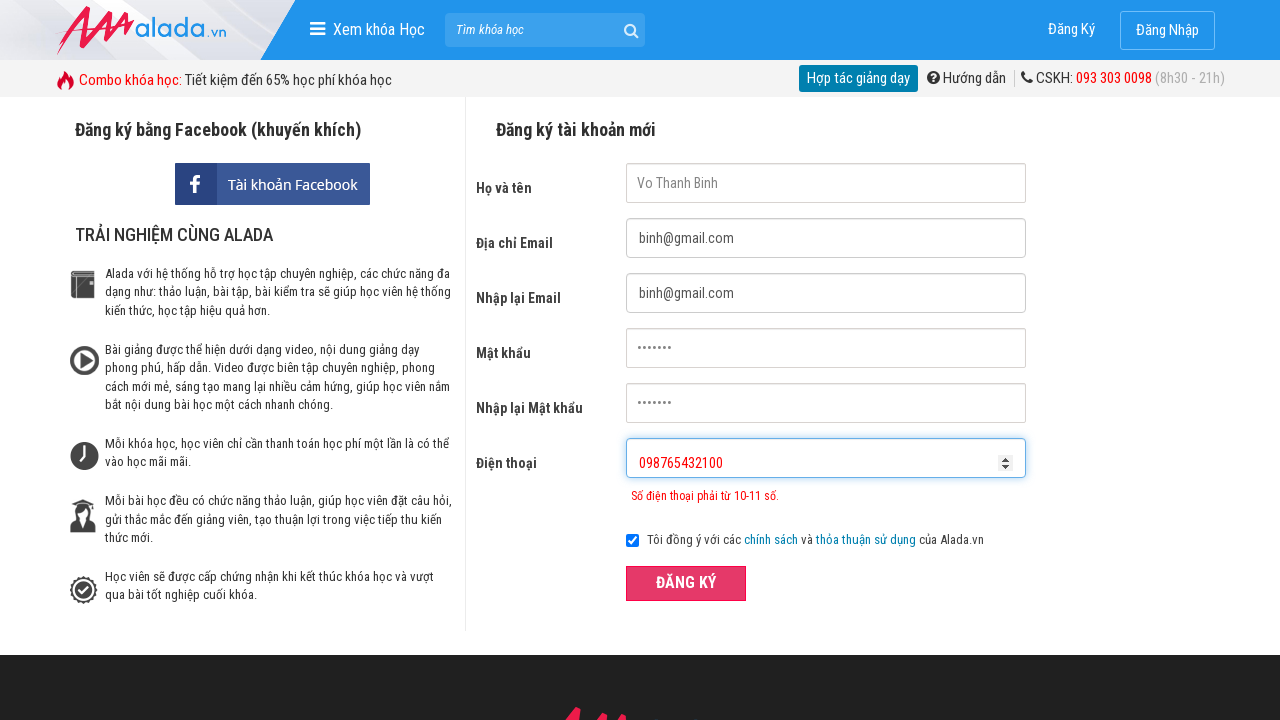

Phone number validation error message appeared for 12-digit number
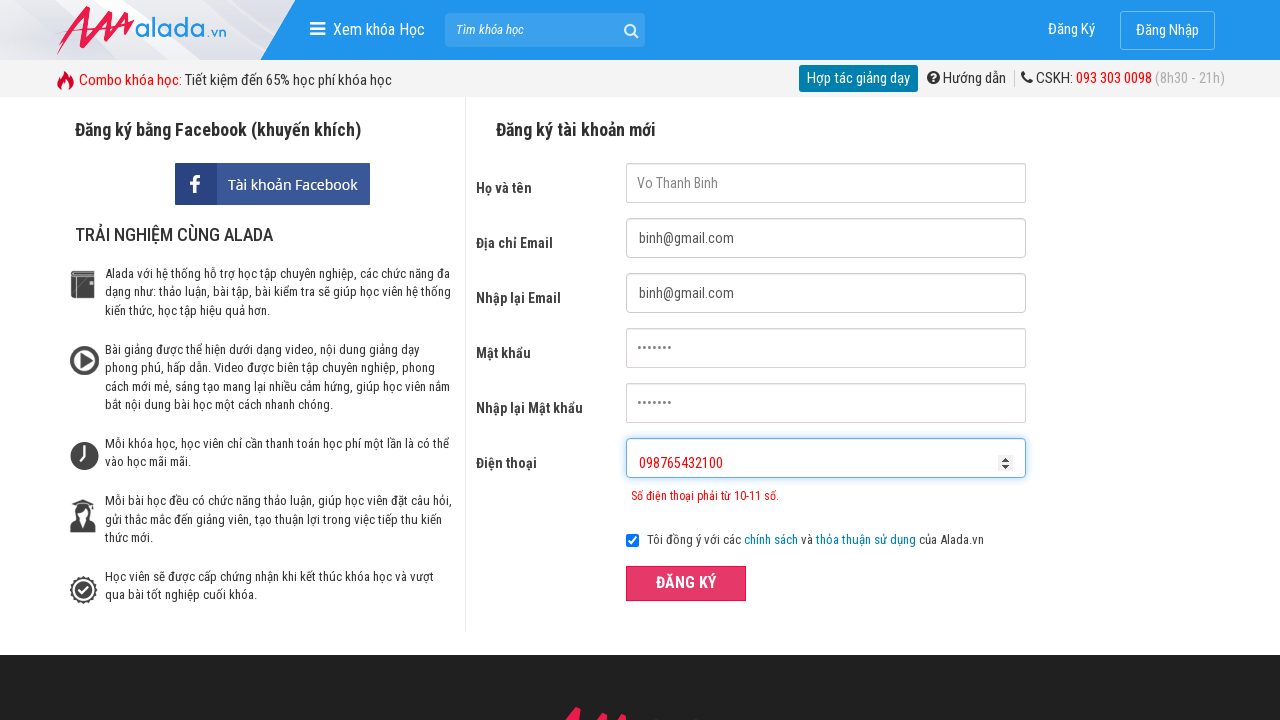

Filled phone field with '1987654321' (invalid starting digit) on input#txtPhone
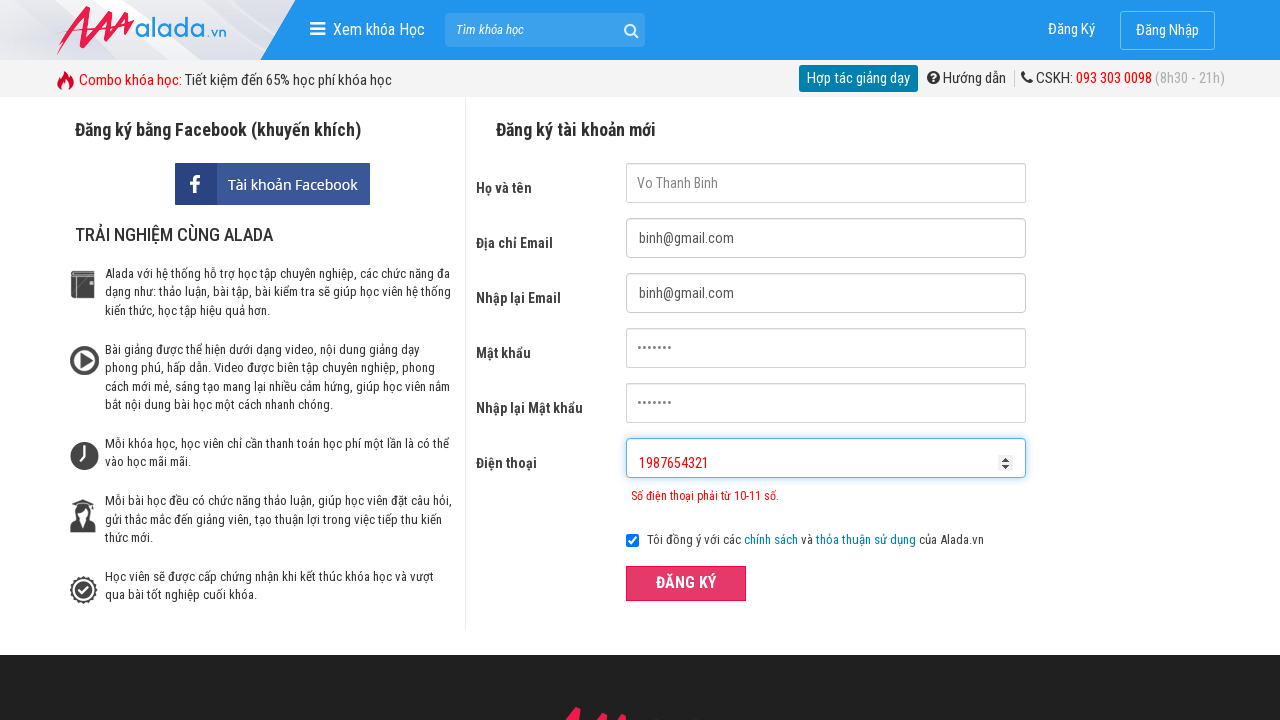

Clicked submit button to test invalid starting digit validation at (686, 583) on button[type='submit']
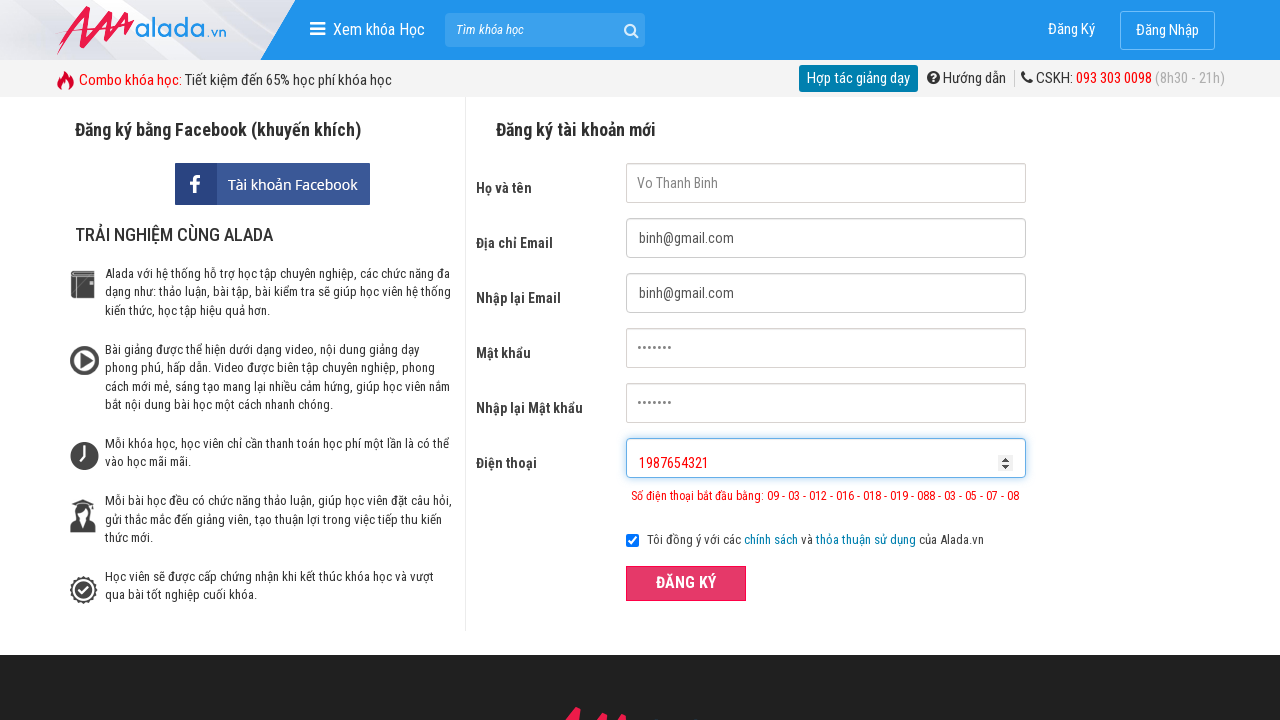

Phone number validation error message appeared for invalid starting digit
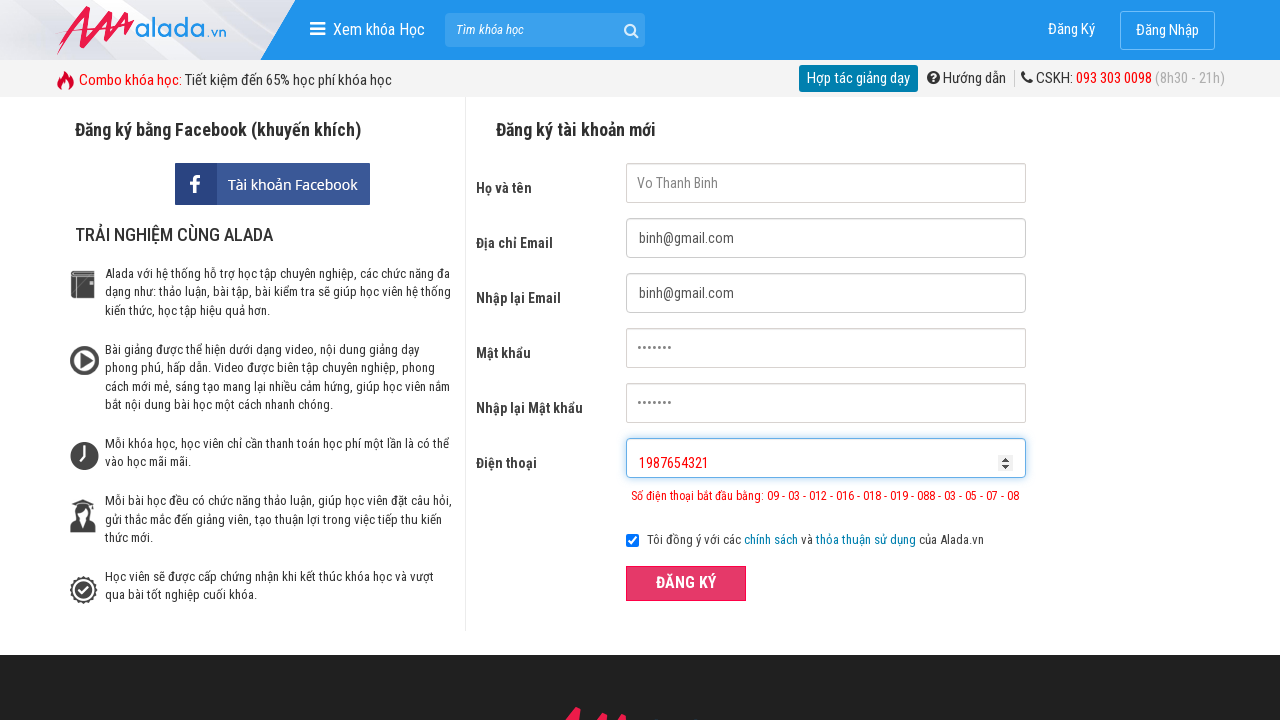

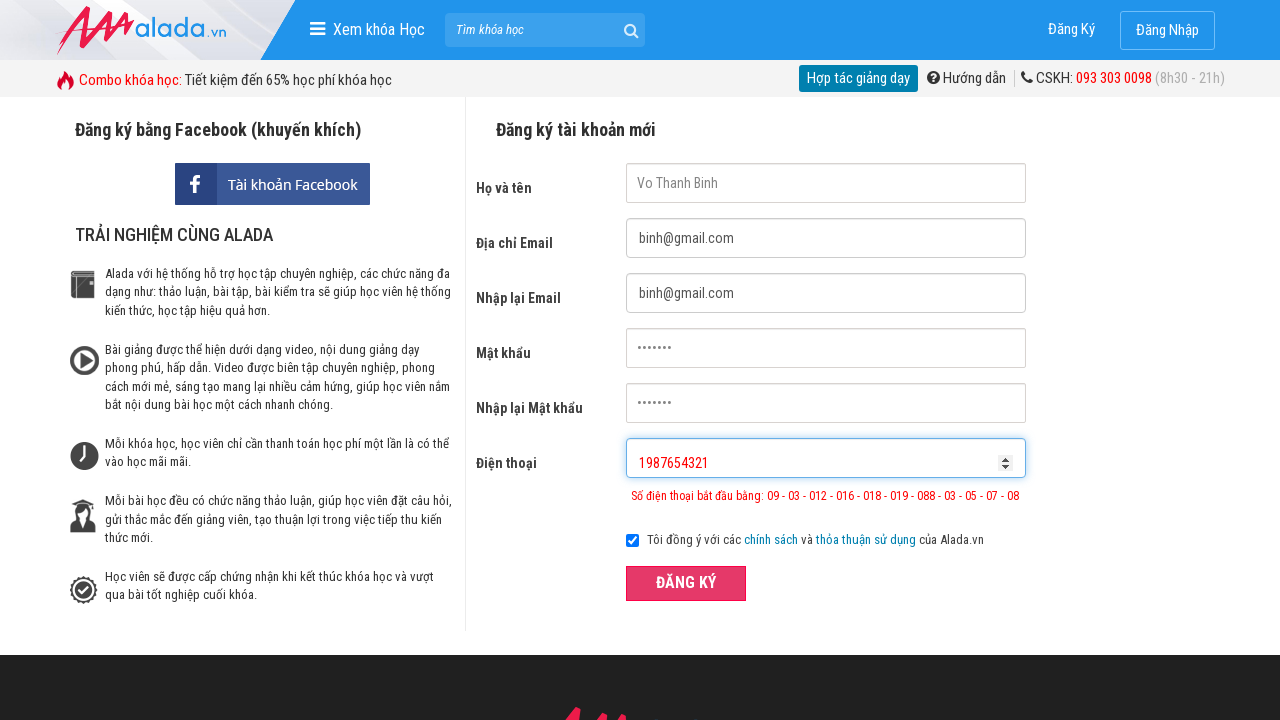